Tests a practice form by selecting a dropdown option, filling name and email fields, checking a checkbox, and submitting the form to verify success message

Starting URL: https://rahulshettyacademy.com/angularpractice

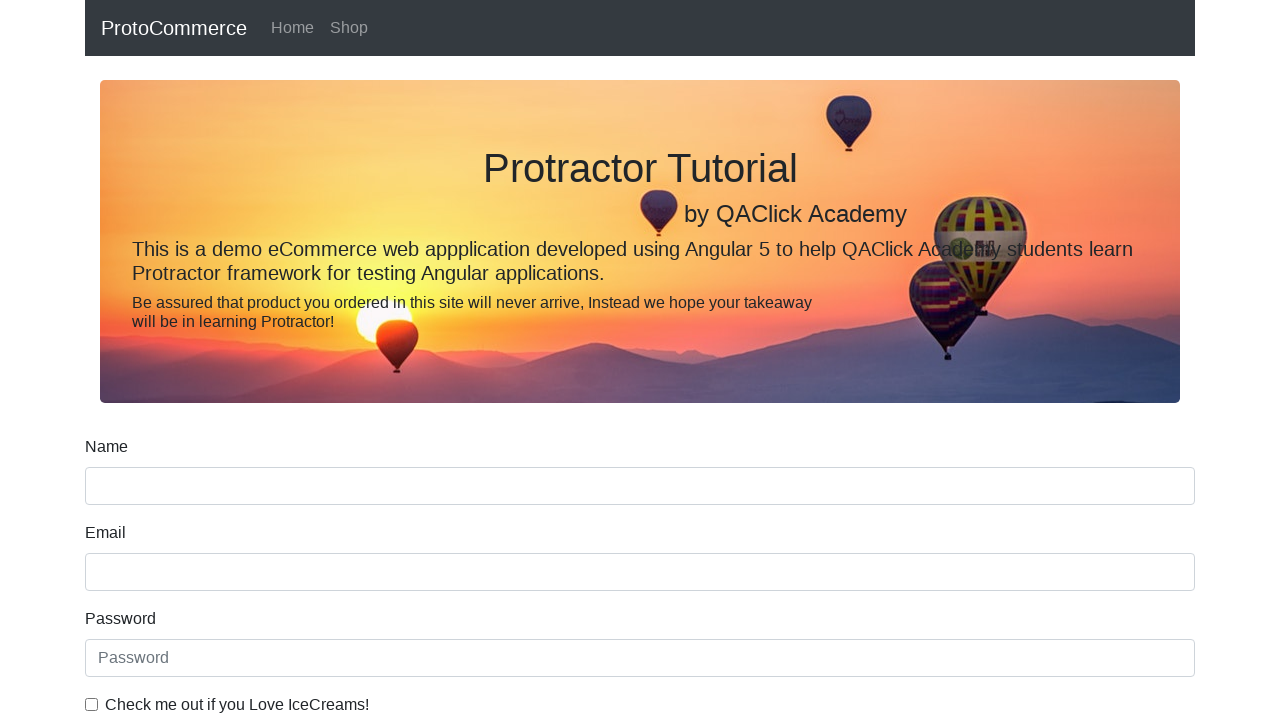

Selected dropdown option at index 1 on form.ng-untouched.ng-pristine.ng-invalid select
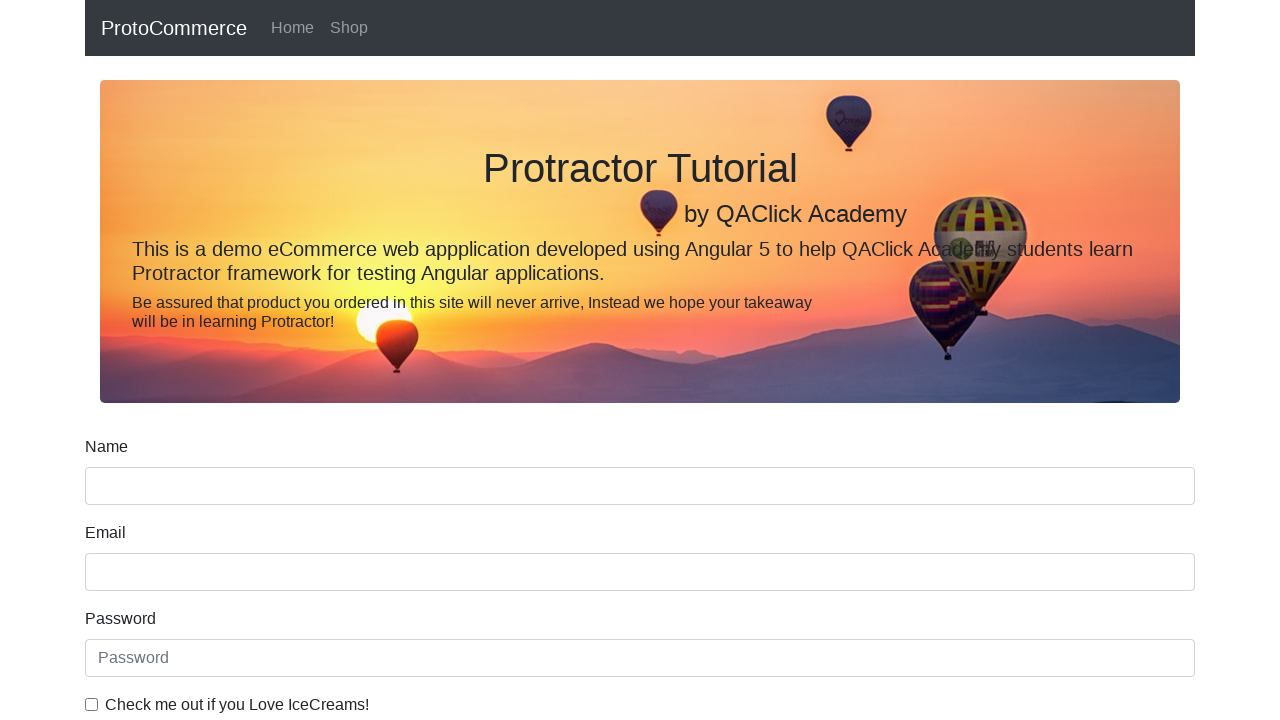

Filled name field with 'Dev' on input[name='name']
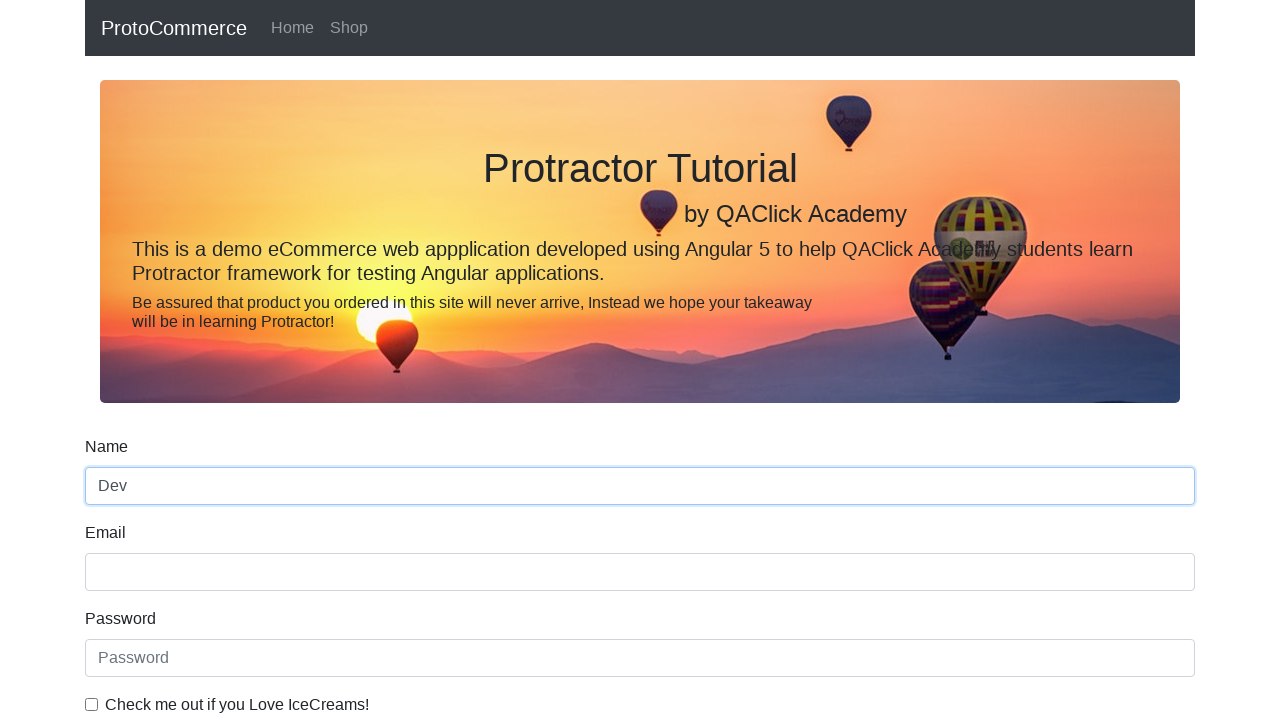

Filled email field with 'testuser@gmail.com' on input[name='email']
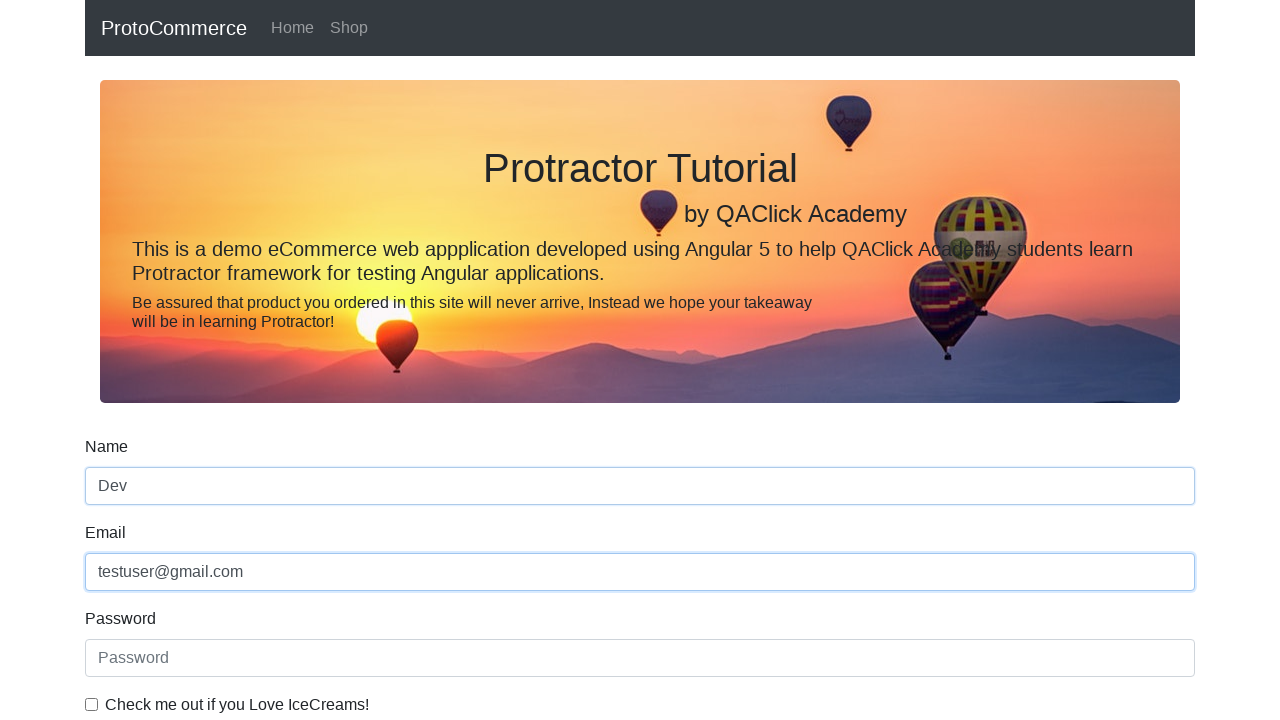

Checked the checkbox at (92, 704) on #exampleCheck1
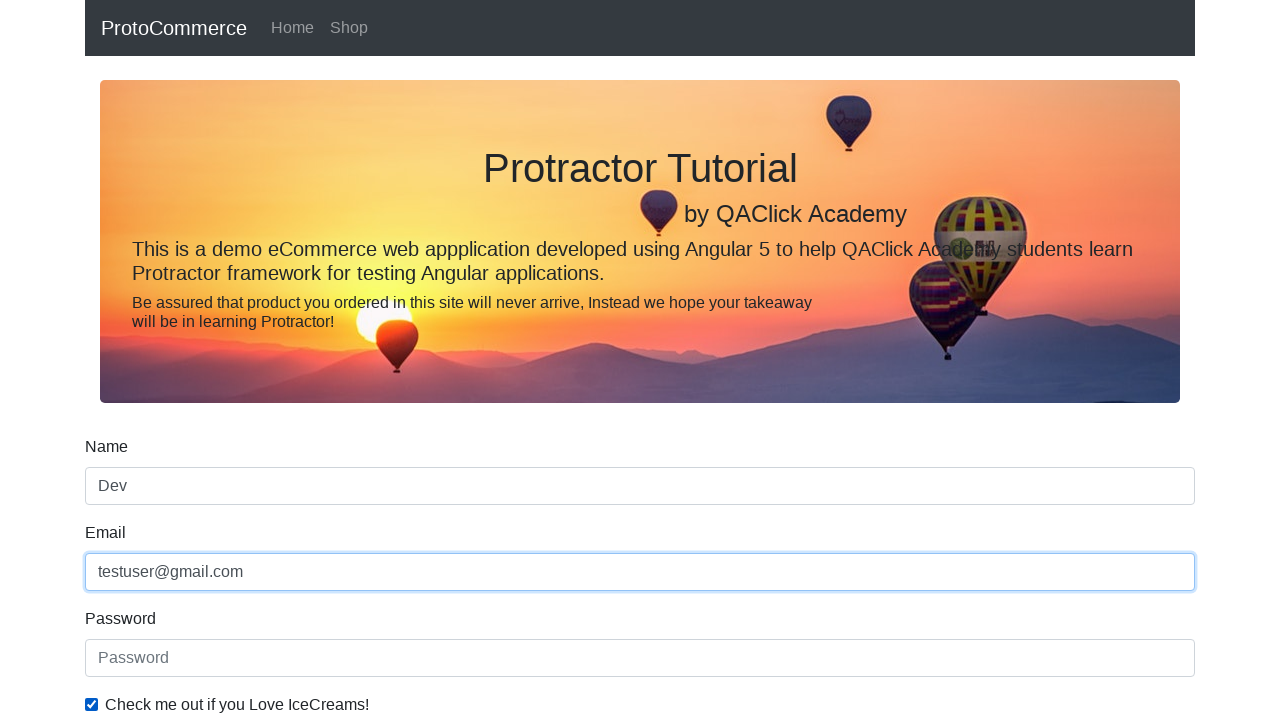

Clicked submit button to submit the form at (123, 491) on input[type='submit']
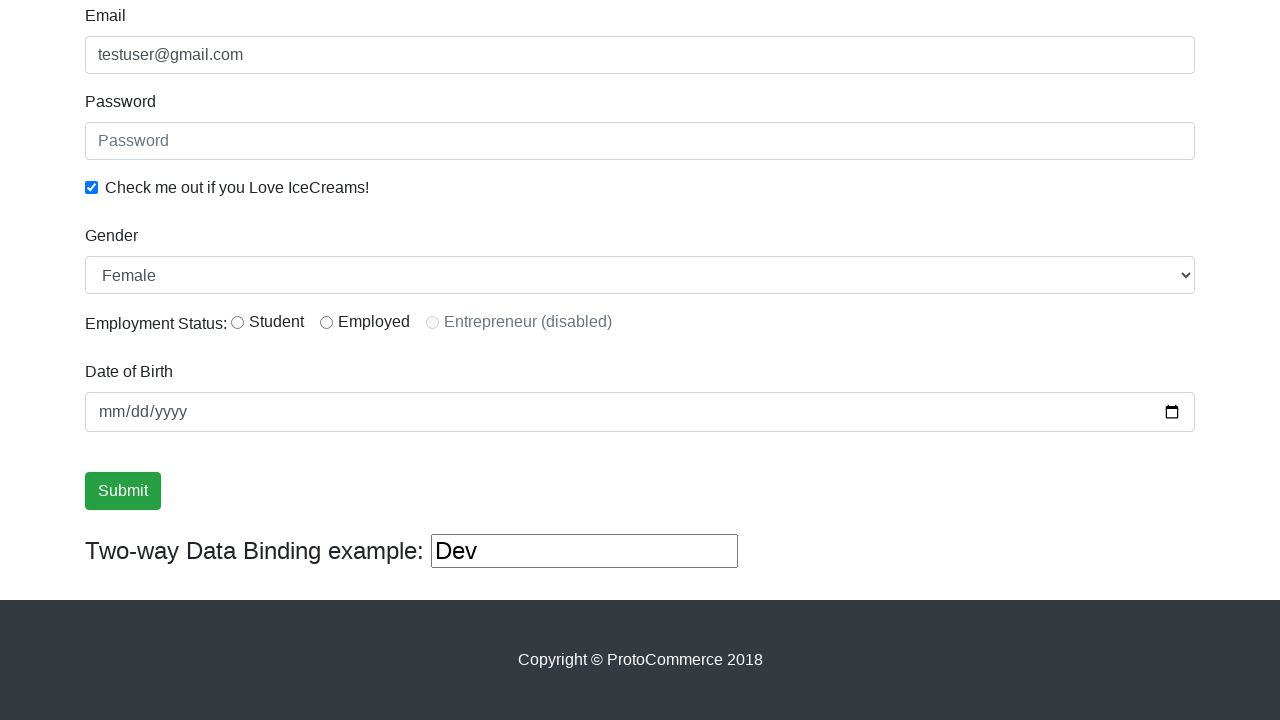

Success message appeared confirming form submission
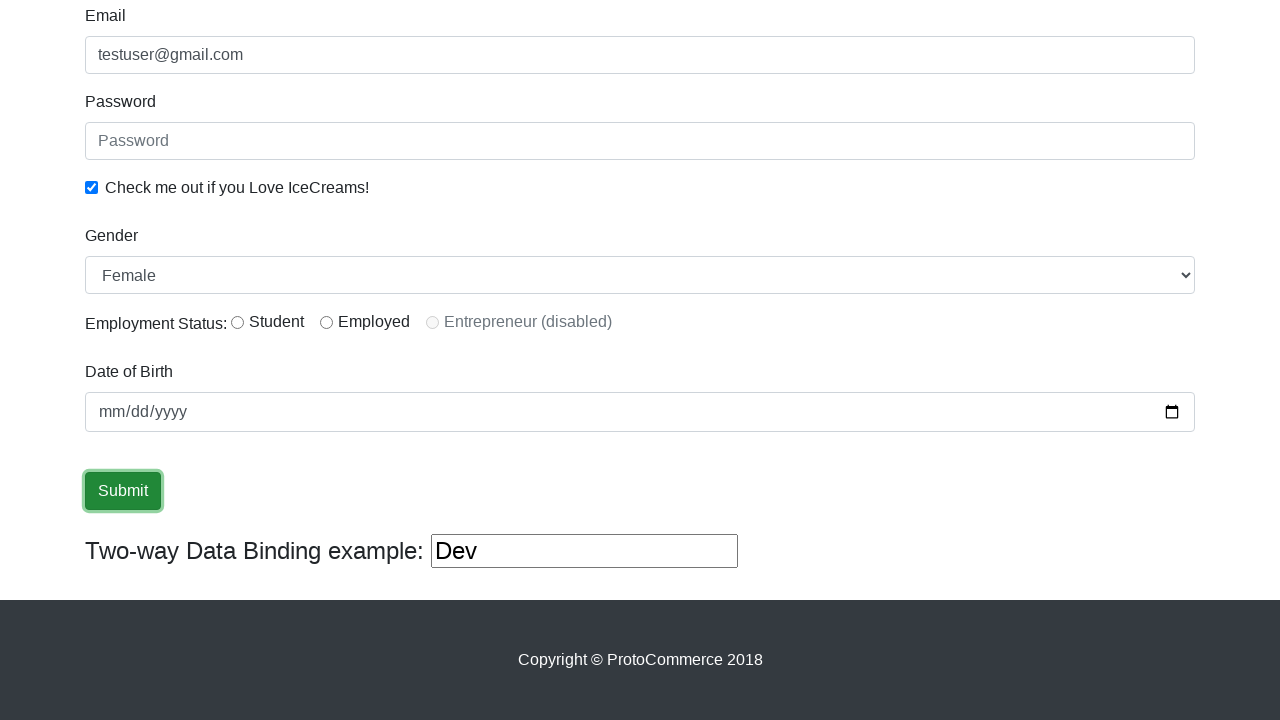

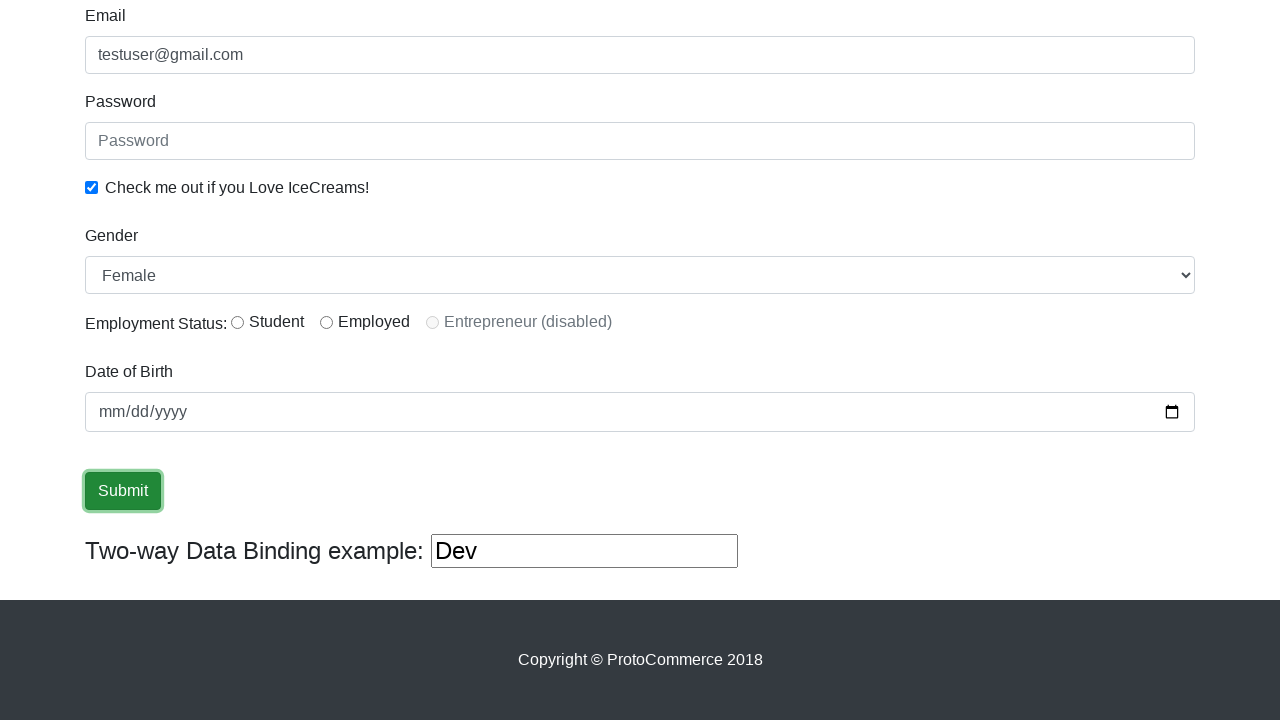